Navigates to anhtester.com and clicks on the "Website Testing" heading element

Starting URL: https://anhtester.com

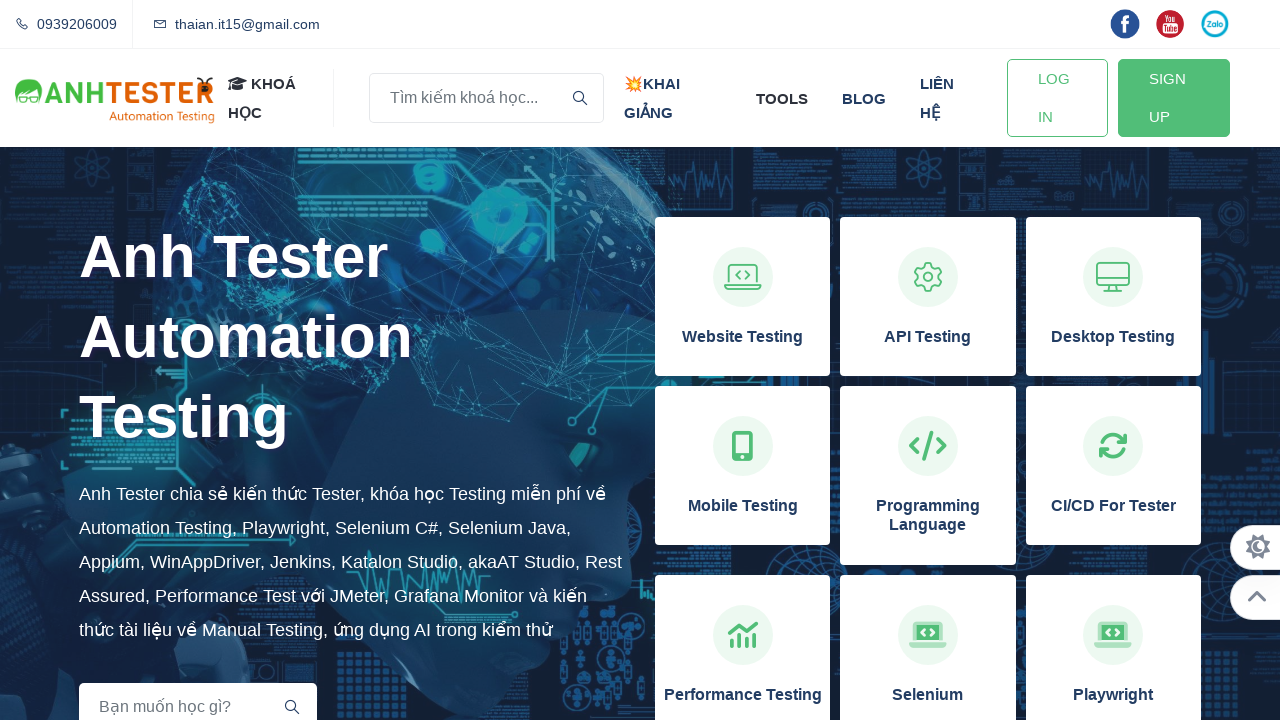

Navigated to https://anhtester.com
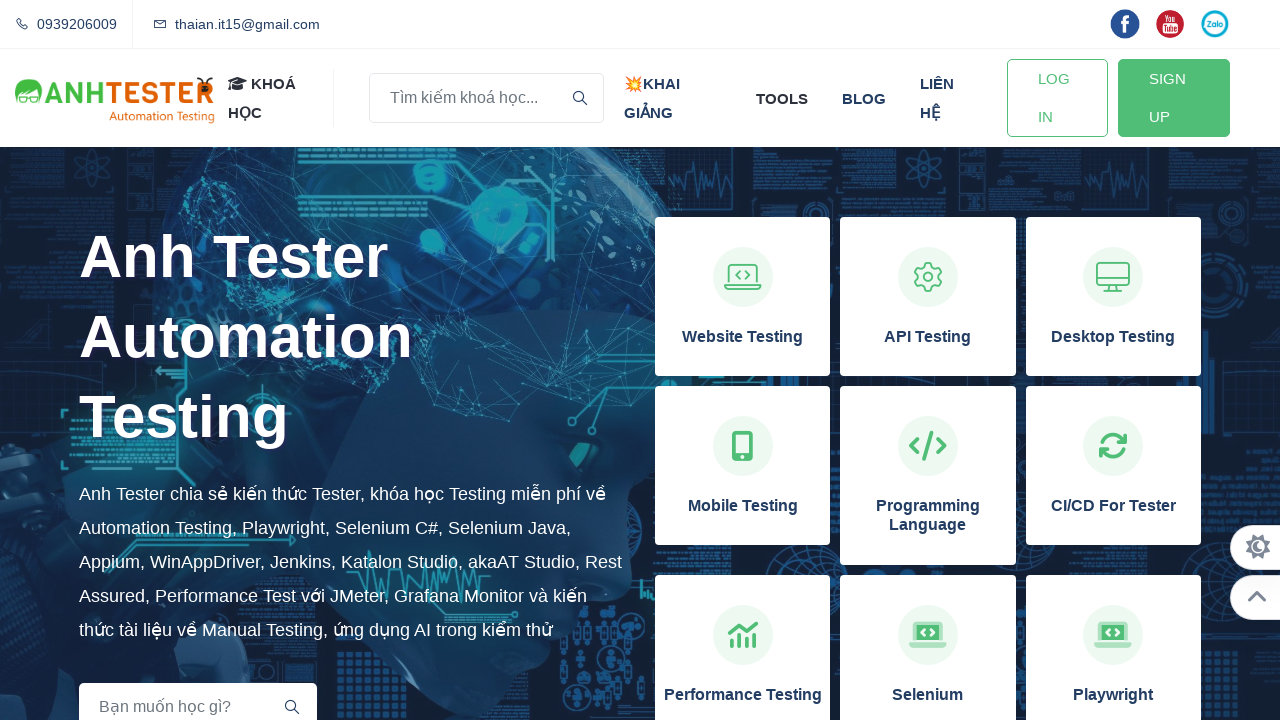

Clicked on the 'Website Testing' heading element at (743, 337) on xpath=//h3[normalize-space()='Website Testing']
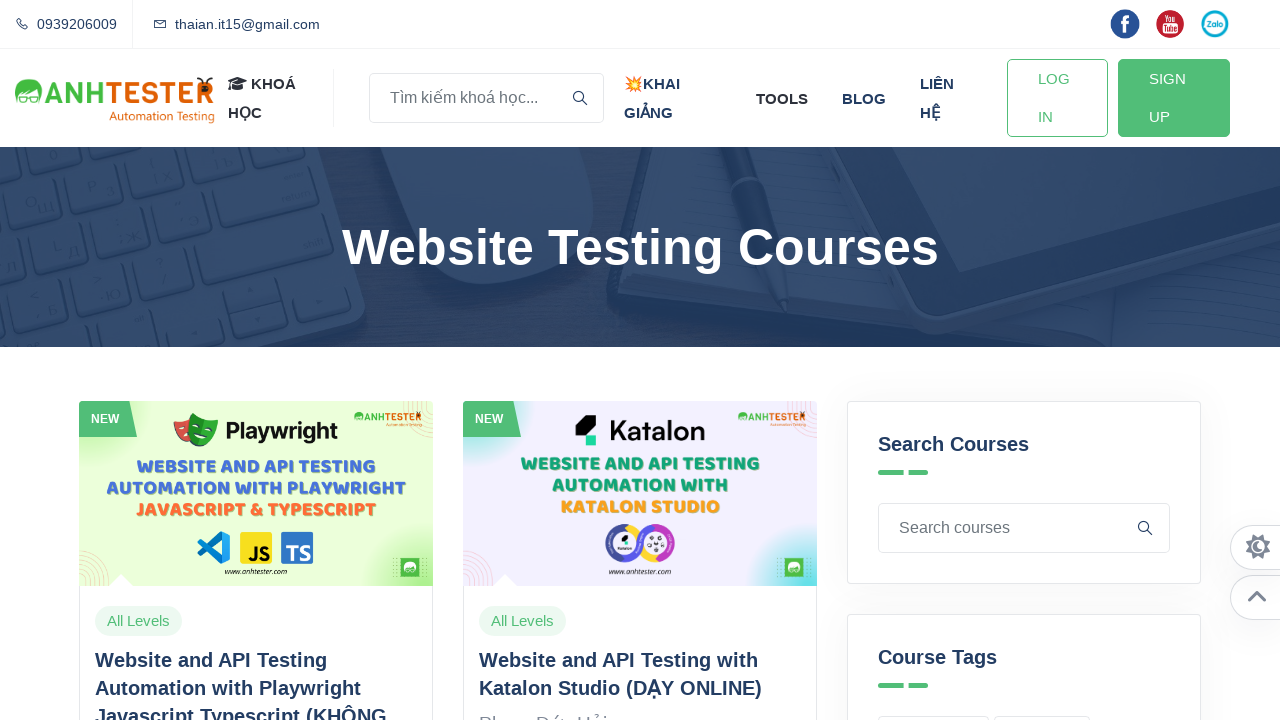

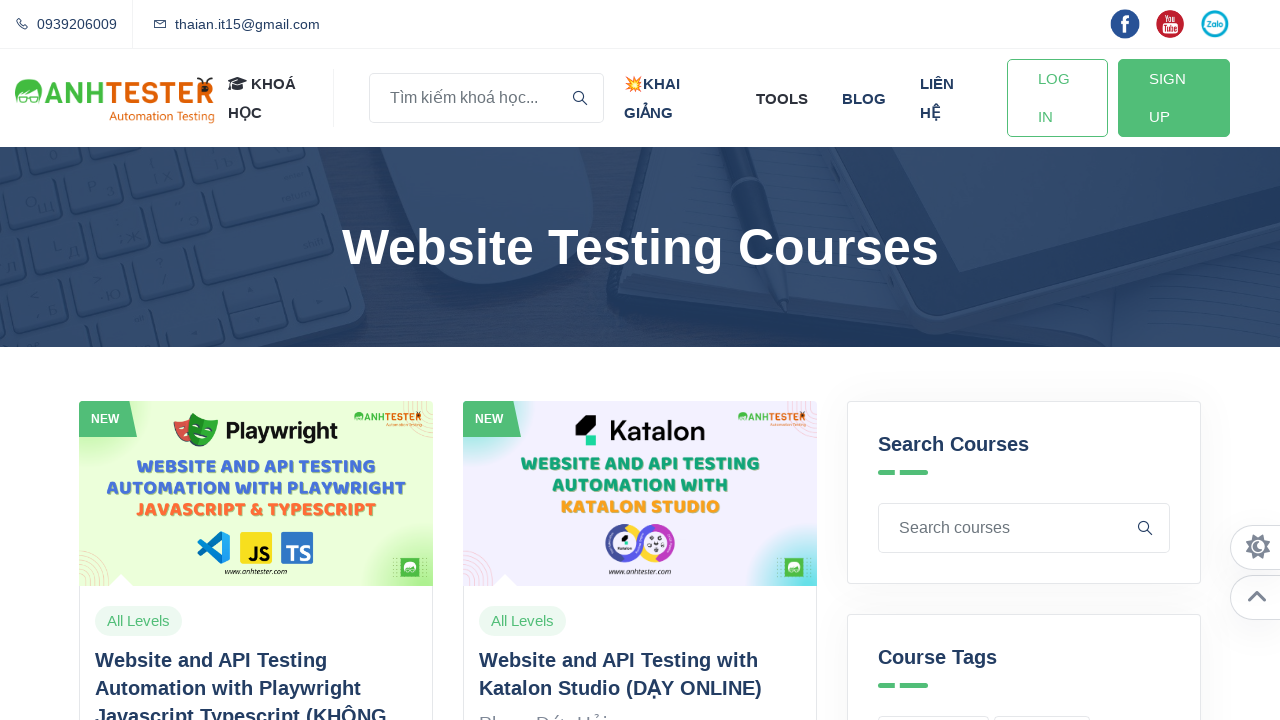